Tests JavaScript confirm dialog by clicking a button that triggers a JS Confirm, verifying the alert text, and dismissing it

Starting URL: http://the-internet.herokuapp.com/javascript_alerts

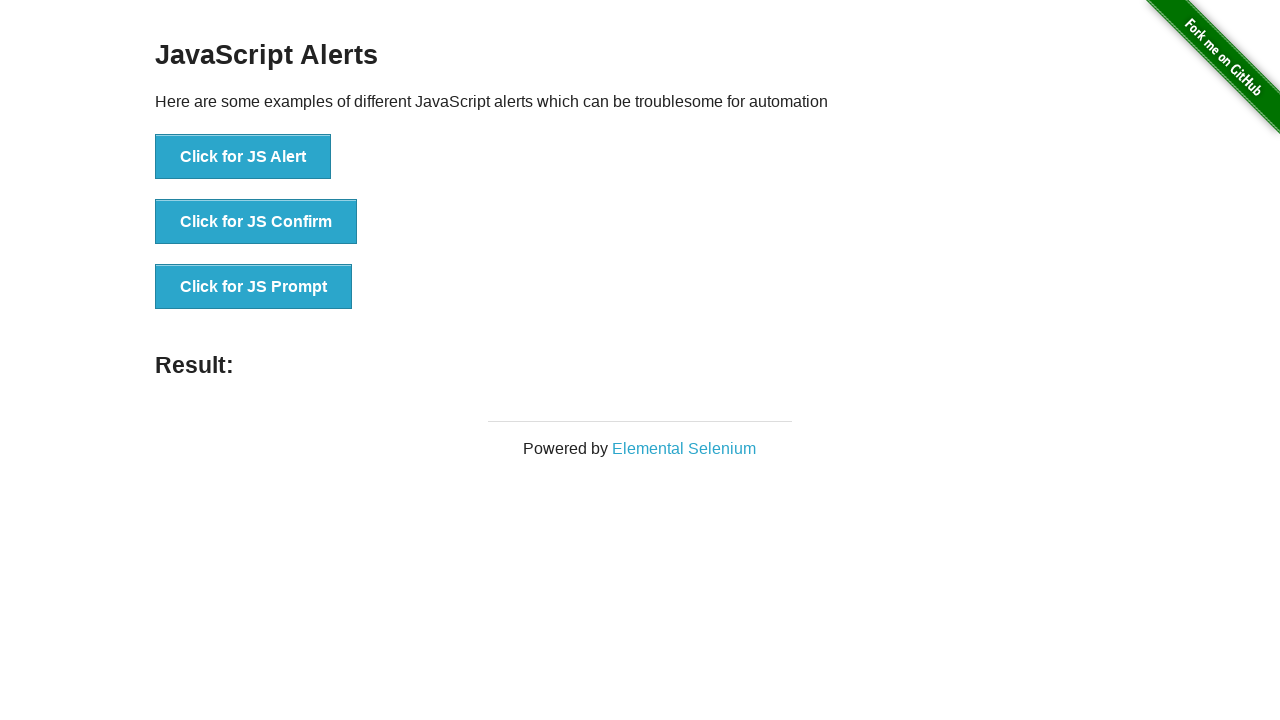

Set up dialog handler to manage JavaScript confirm dialogs
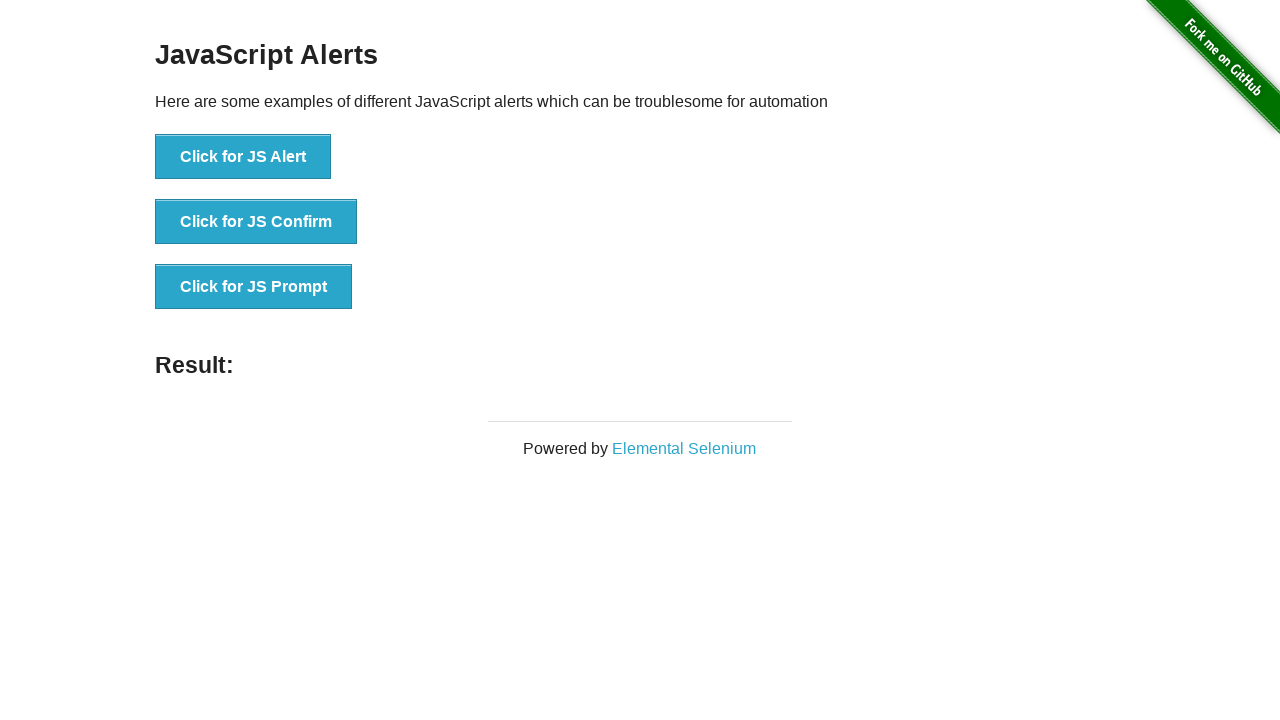

Clicked button to trigger JavaScript confirm dialog at (256, 222) on xpath=//button[. = 'Click for JS Confirm']
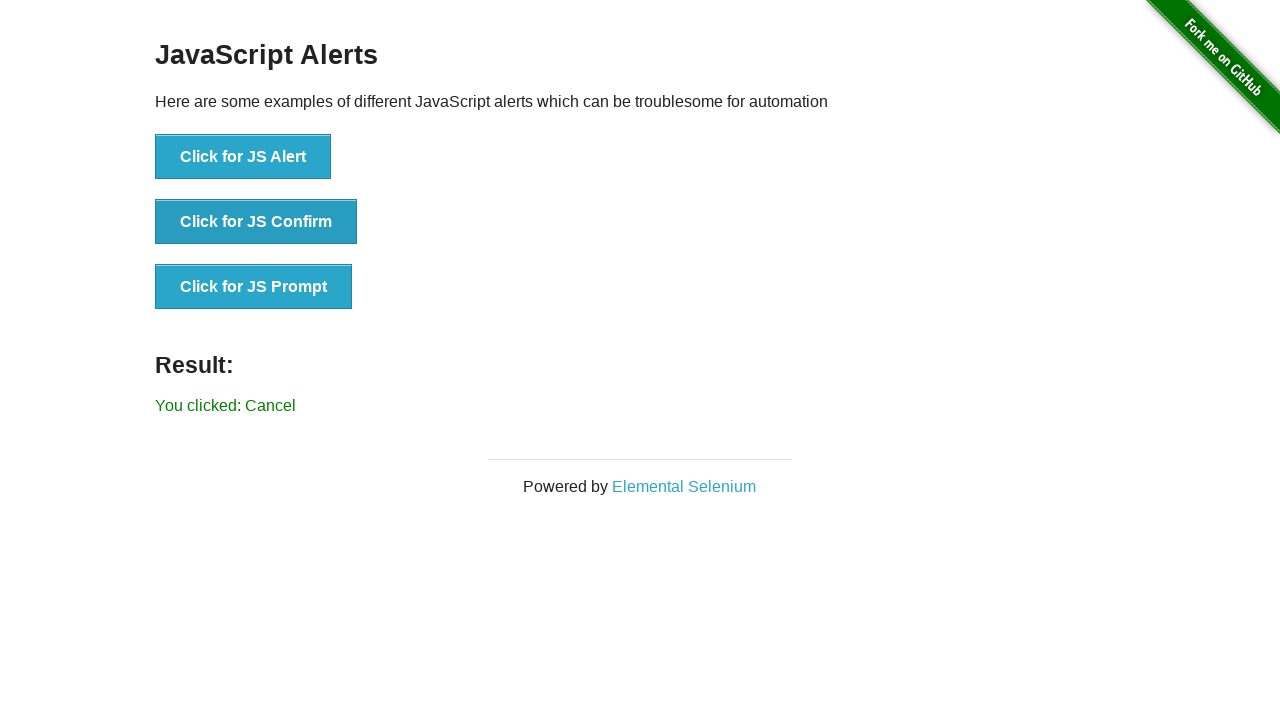

Result element appeared after dismissing confirm dialog
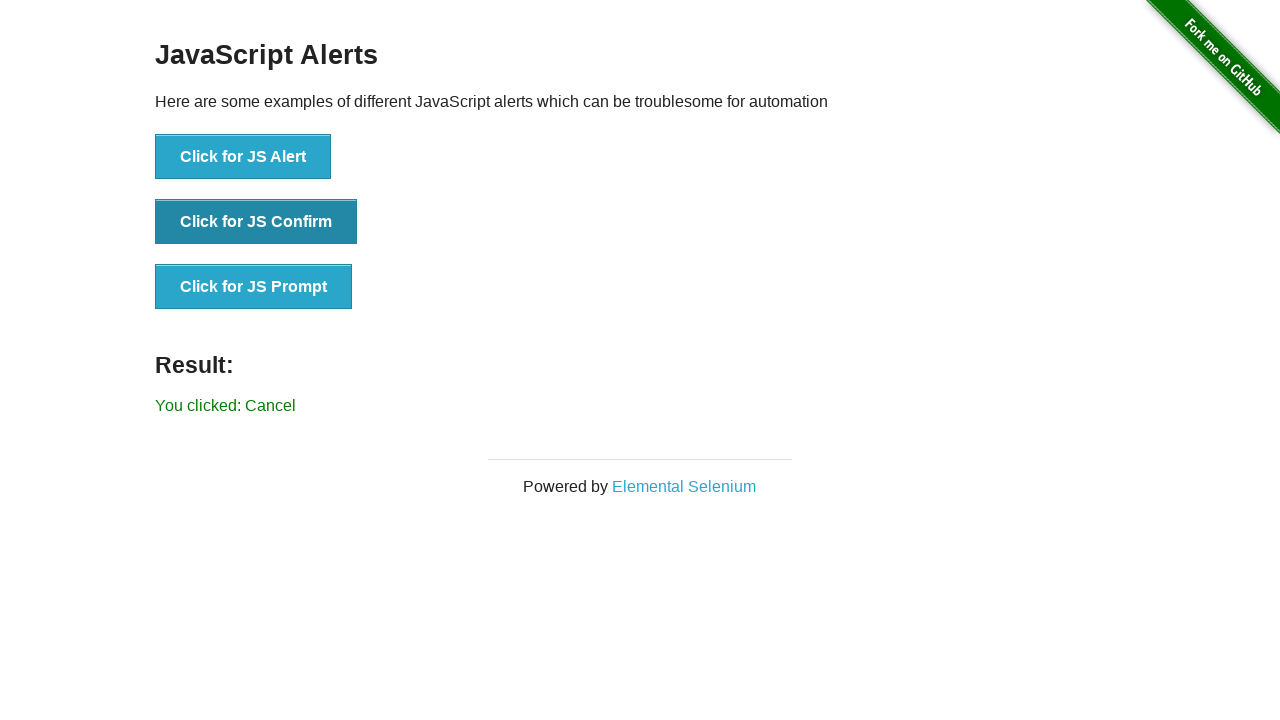

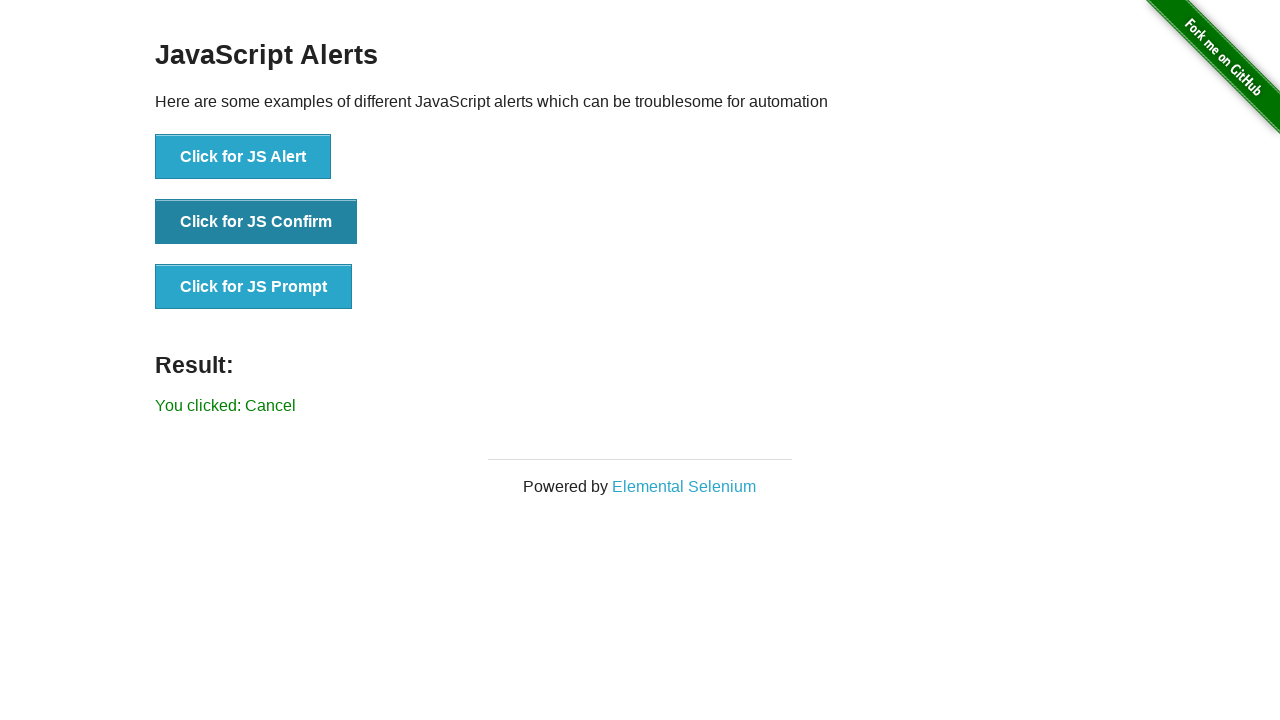